Tests scrolling functionality on a practice page, scrolls to a table, scrolls within the table, and verifies that the sum of values in a column matches the displayed total

Starting URL: https://rahulshettyacademy.com/AutomationPractice/

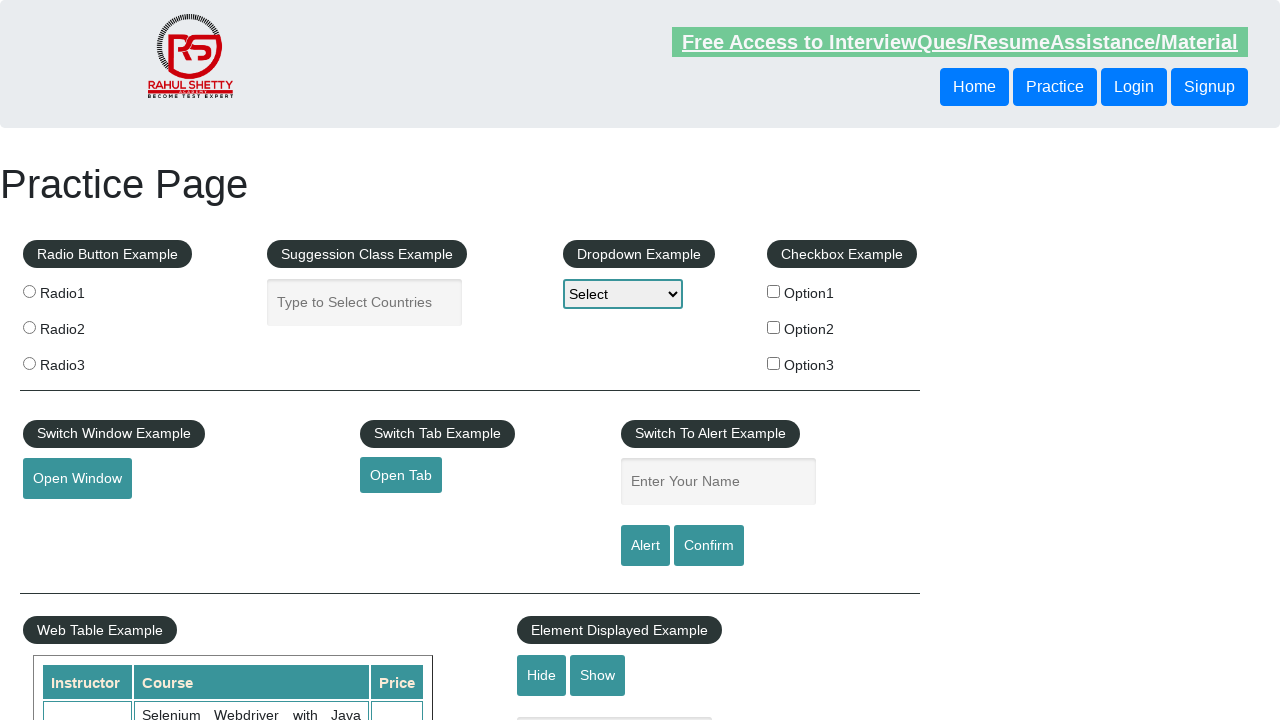

Navigated to practice page
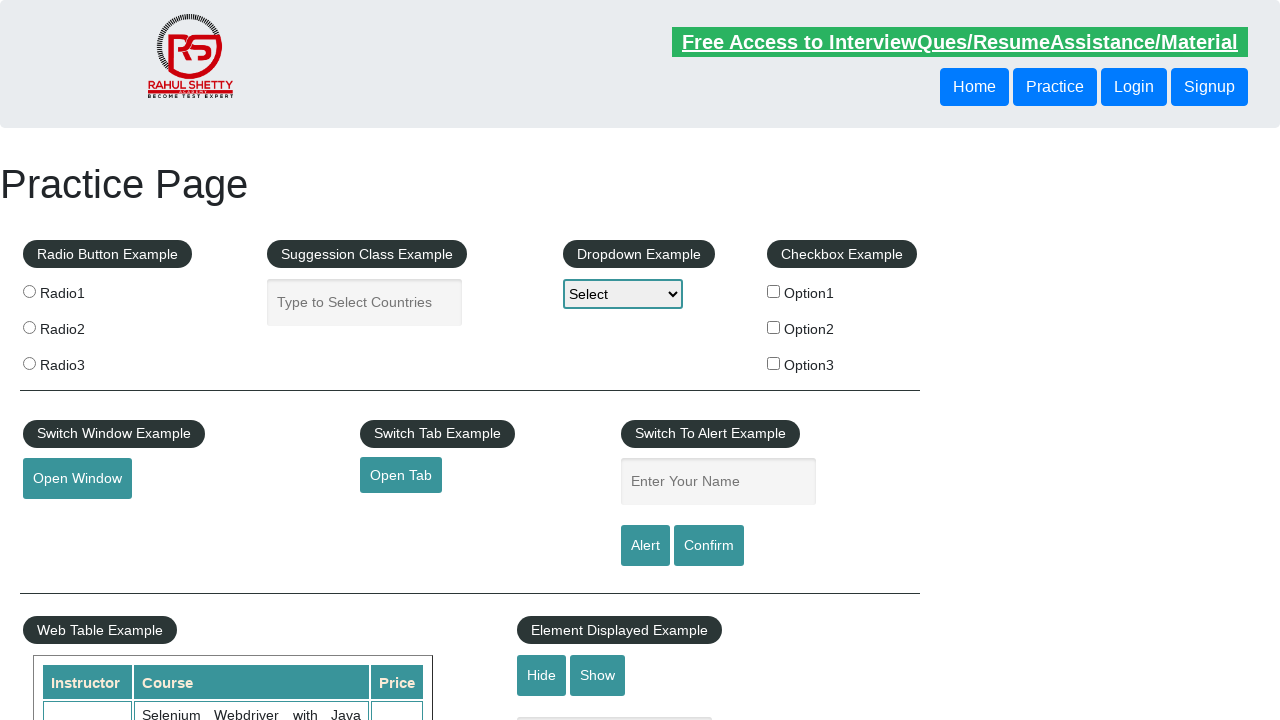

Scrolled window down to position 500 to make table visible
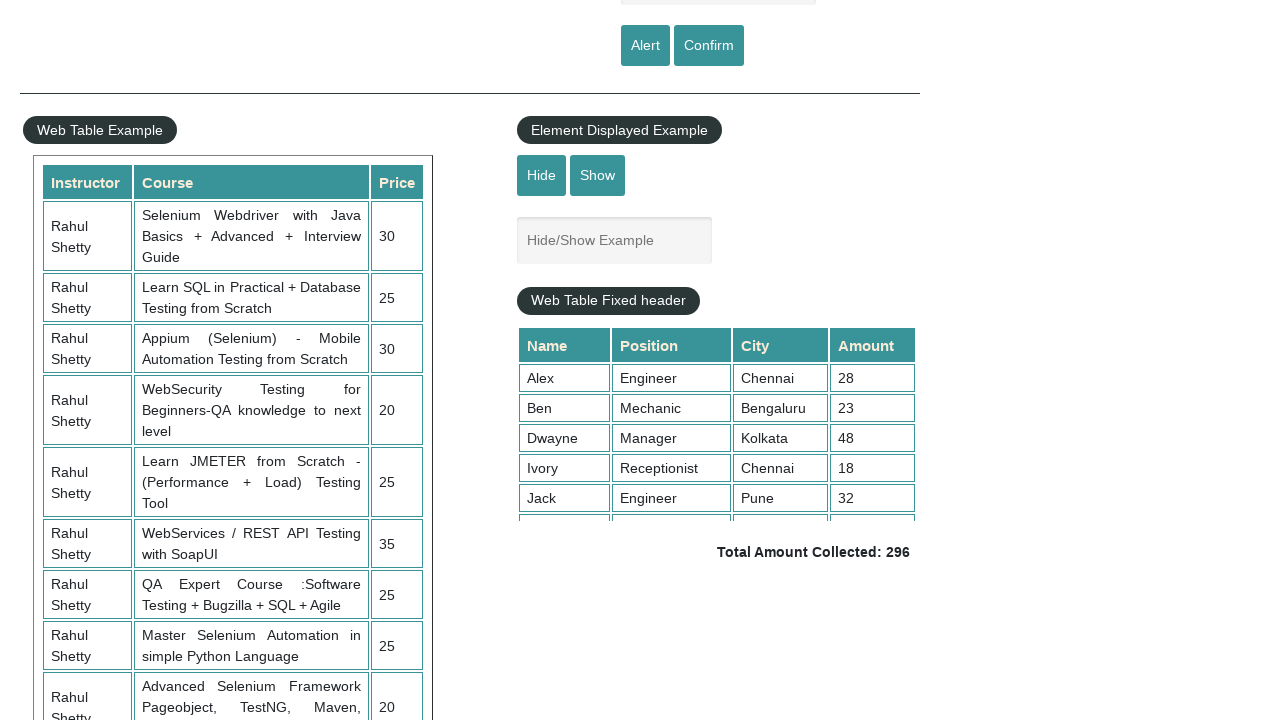

Scrolled within the fixed header table to position 500
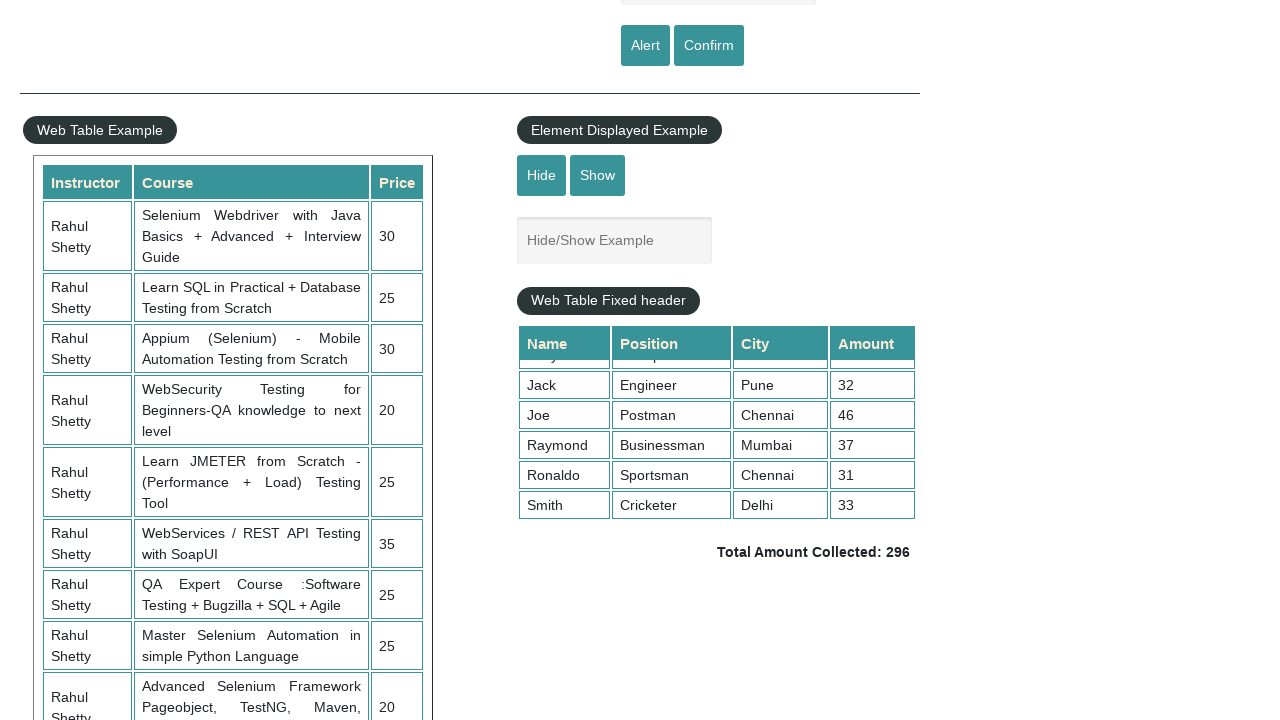

Retrieved all values from the 4th column of the table
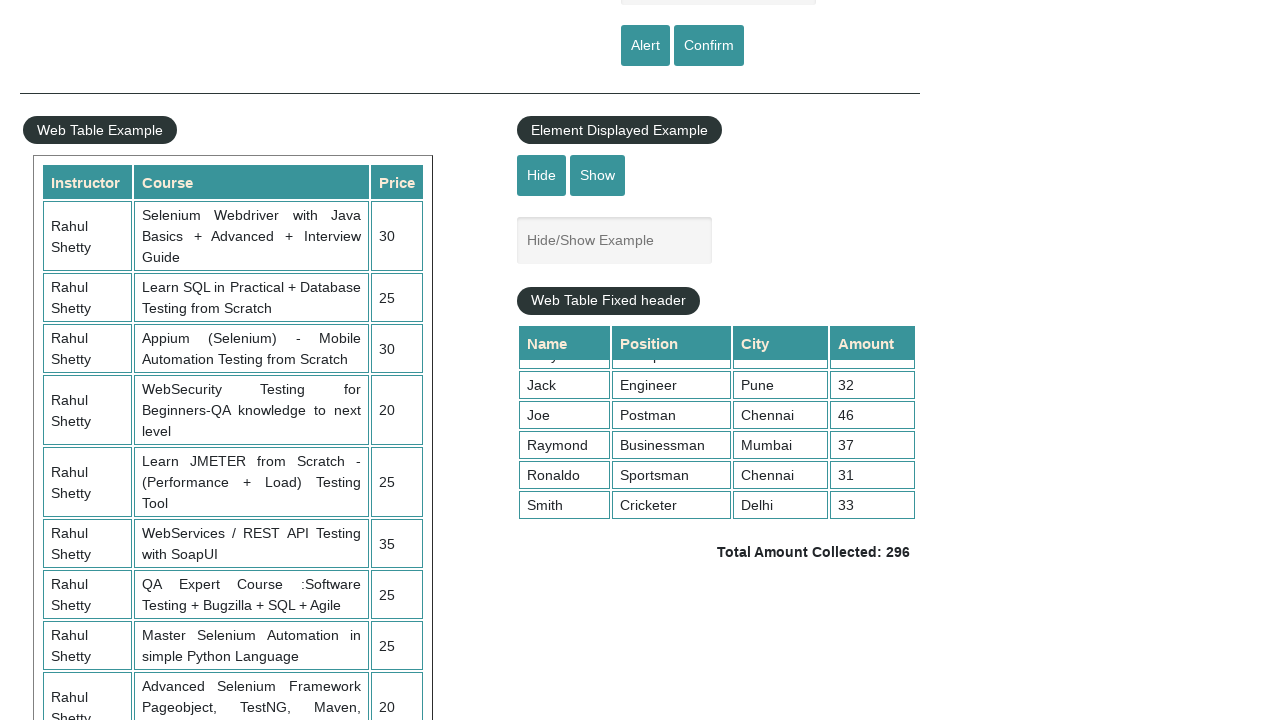

Calculated sum of column values: 296
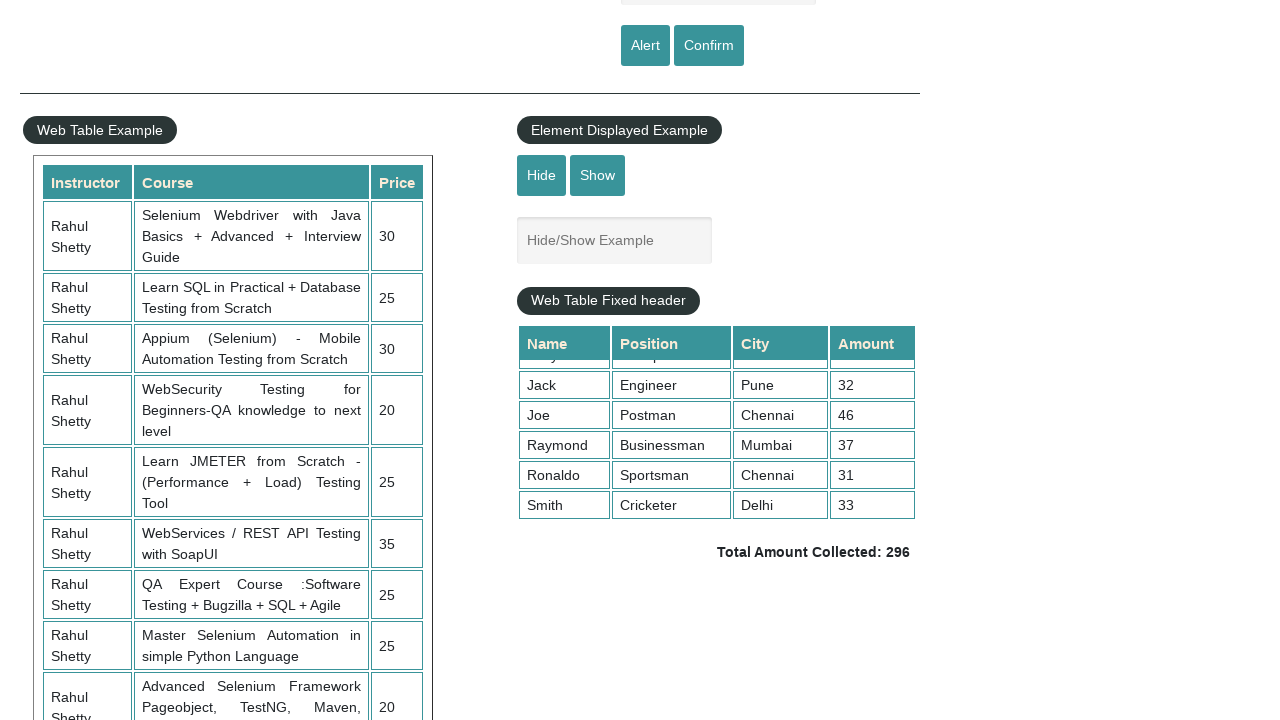

Retrieved total amount text from page
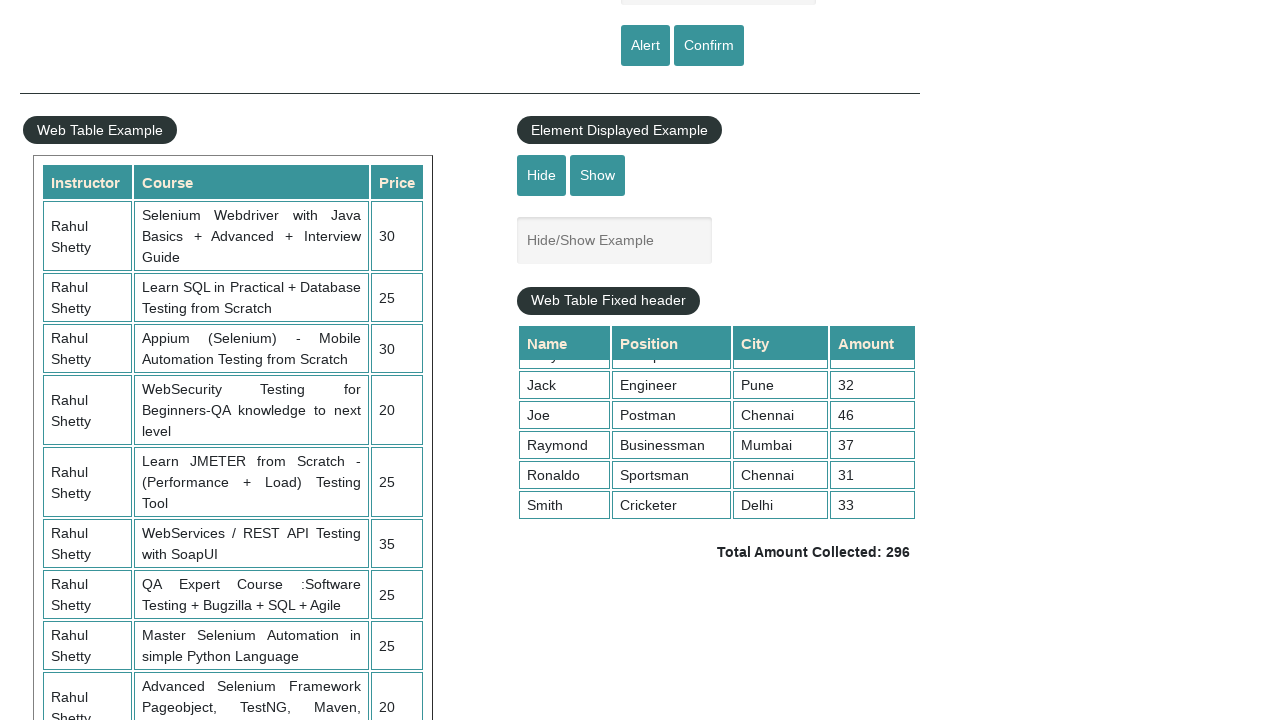

Extracted final total from text: 296
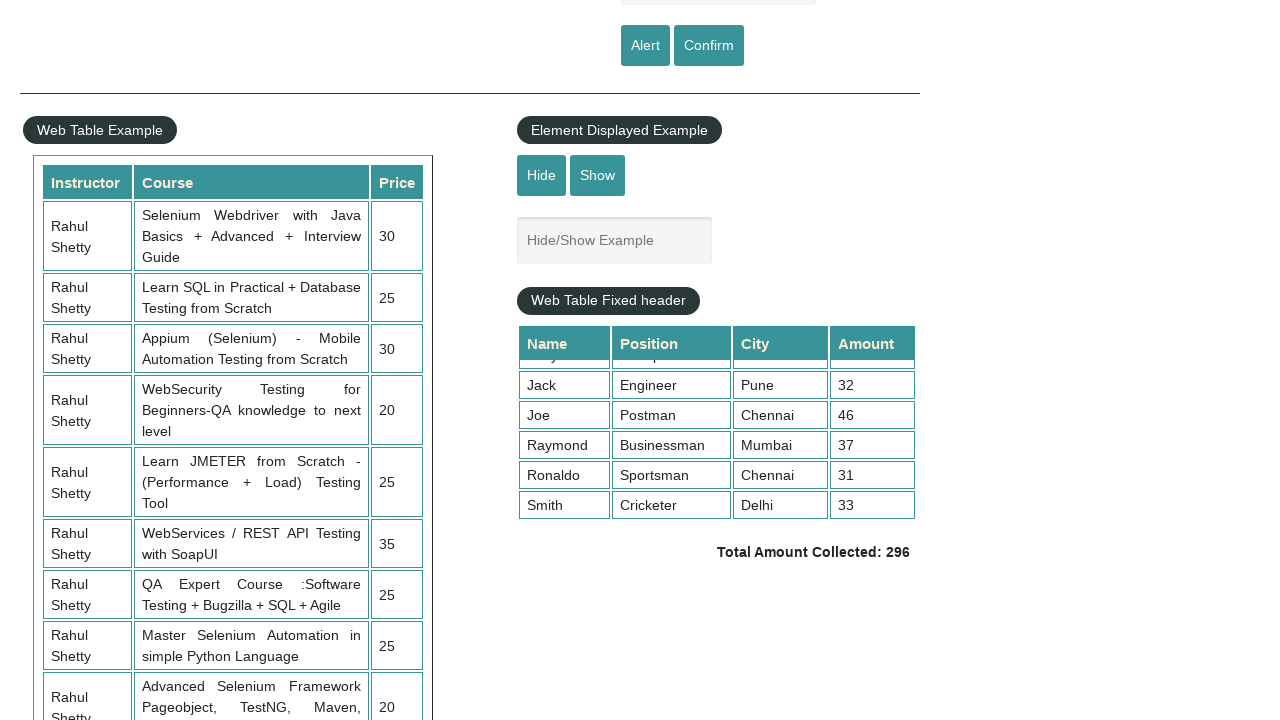

Verified that calculated sum 296 matches displayed total 296
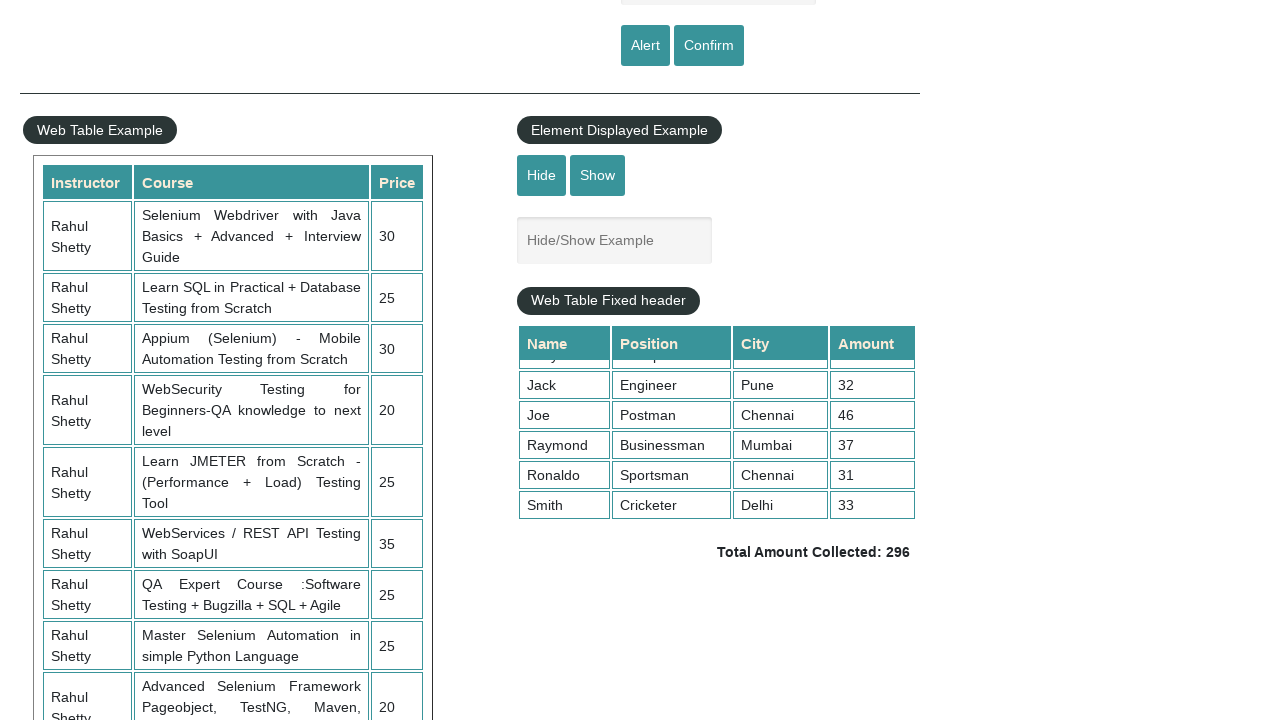

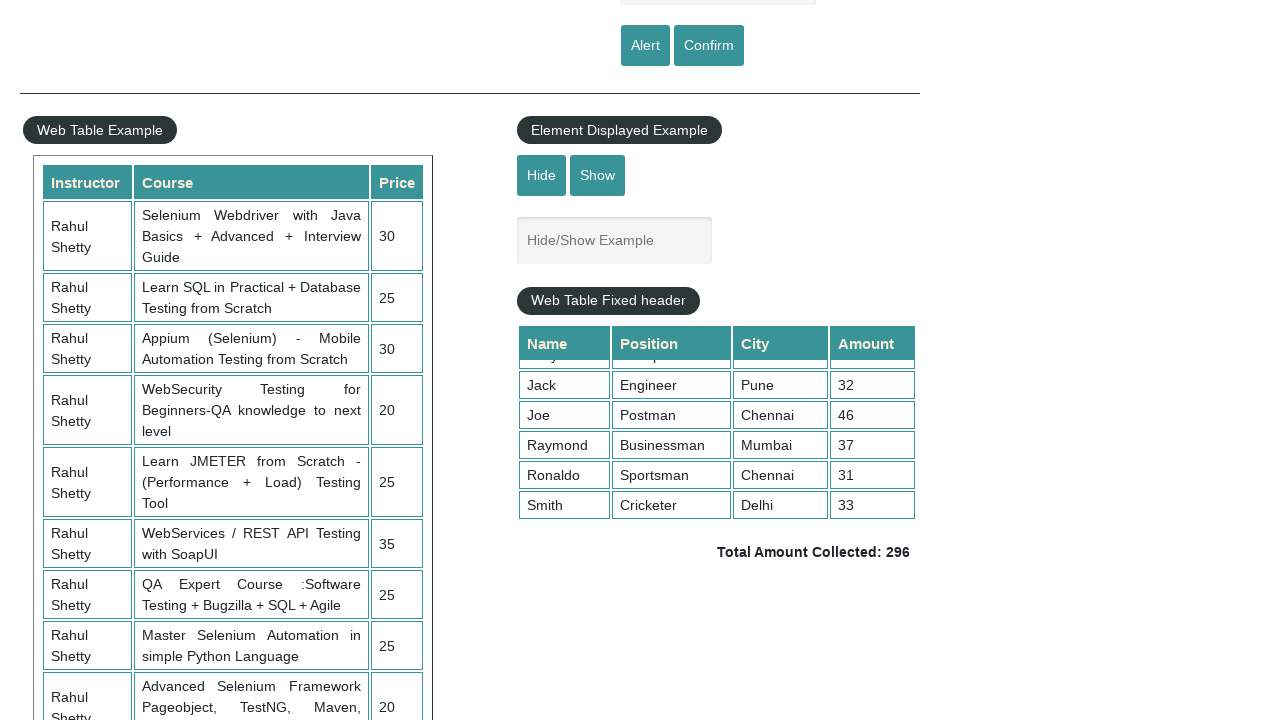